Tests drag and drop functionality on the jQuery UI demo page by dragging a source element onto a target droppable element within an iframe.

Starting URL: https://jqueryui.com/droppable/

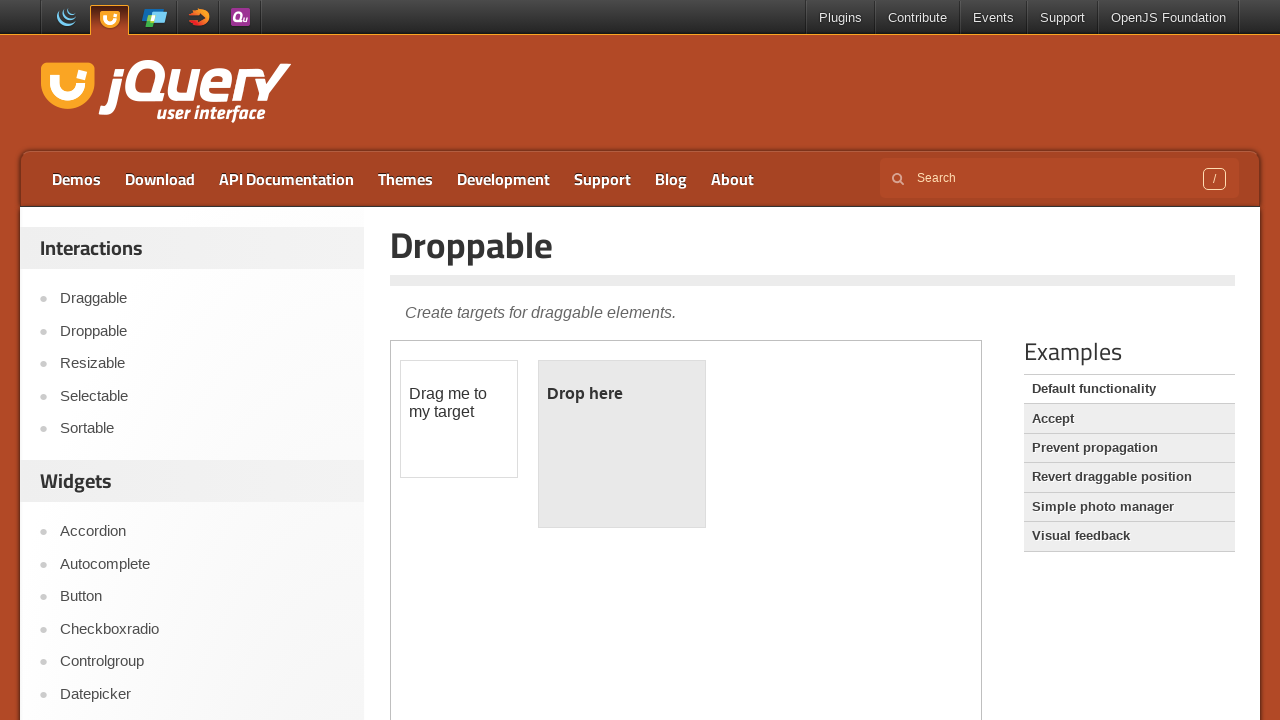

Located the demo iframe containing drag and drop elements
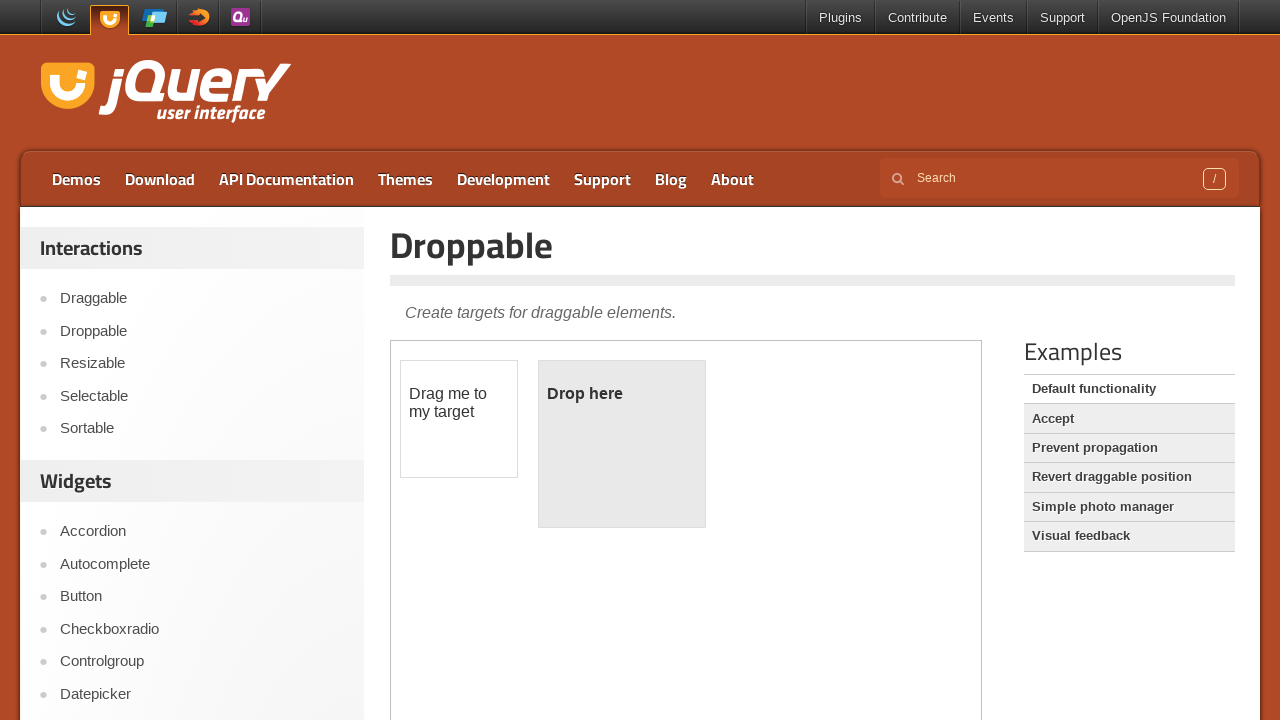

Located the draggable source element
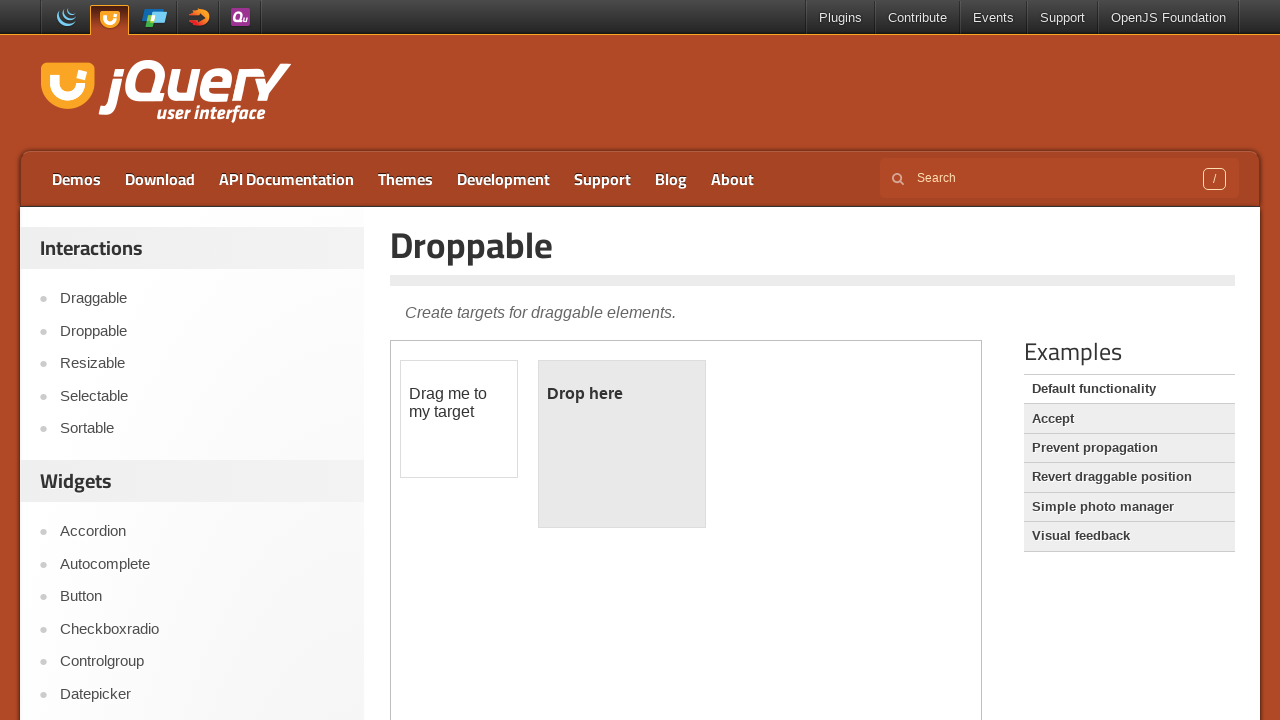

Located the droppable destination element
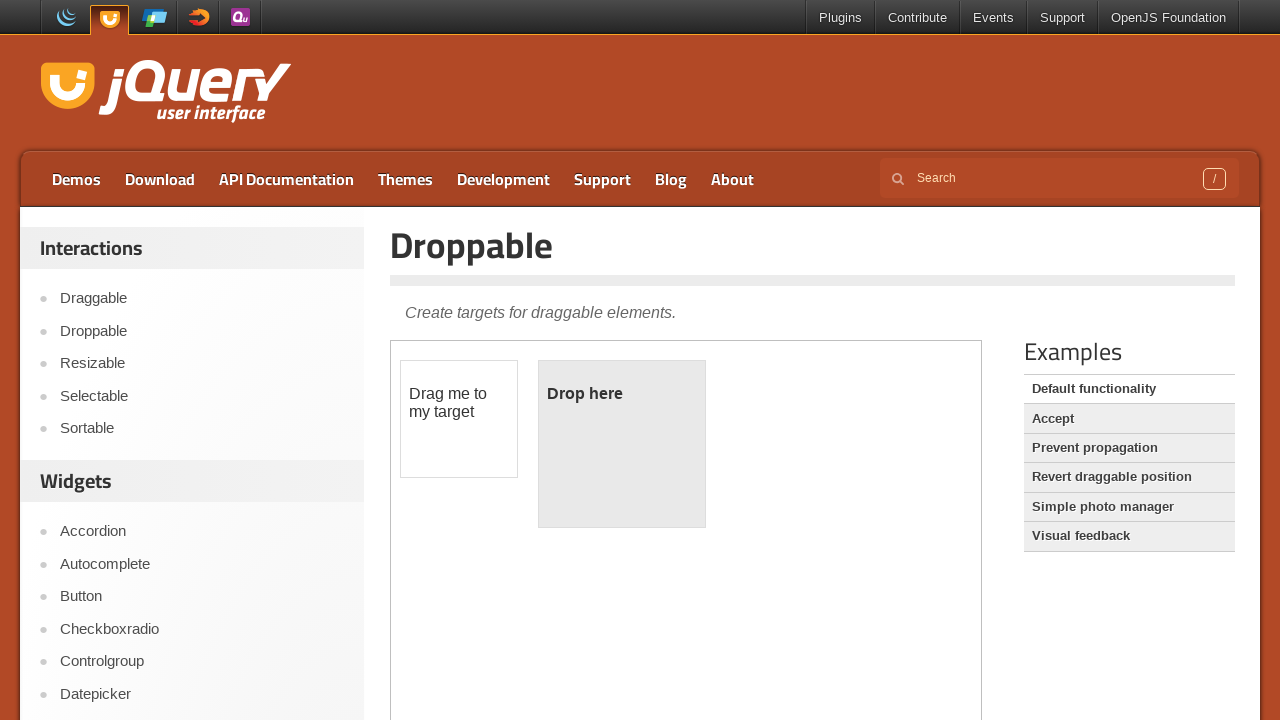

Dragged source element onto destination droppable element at (622, 444)
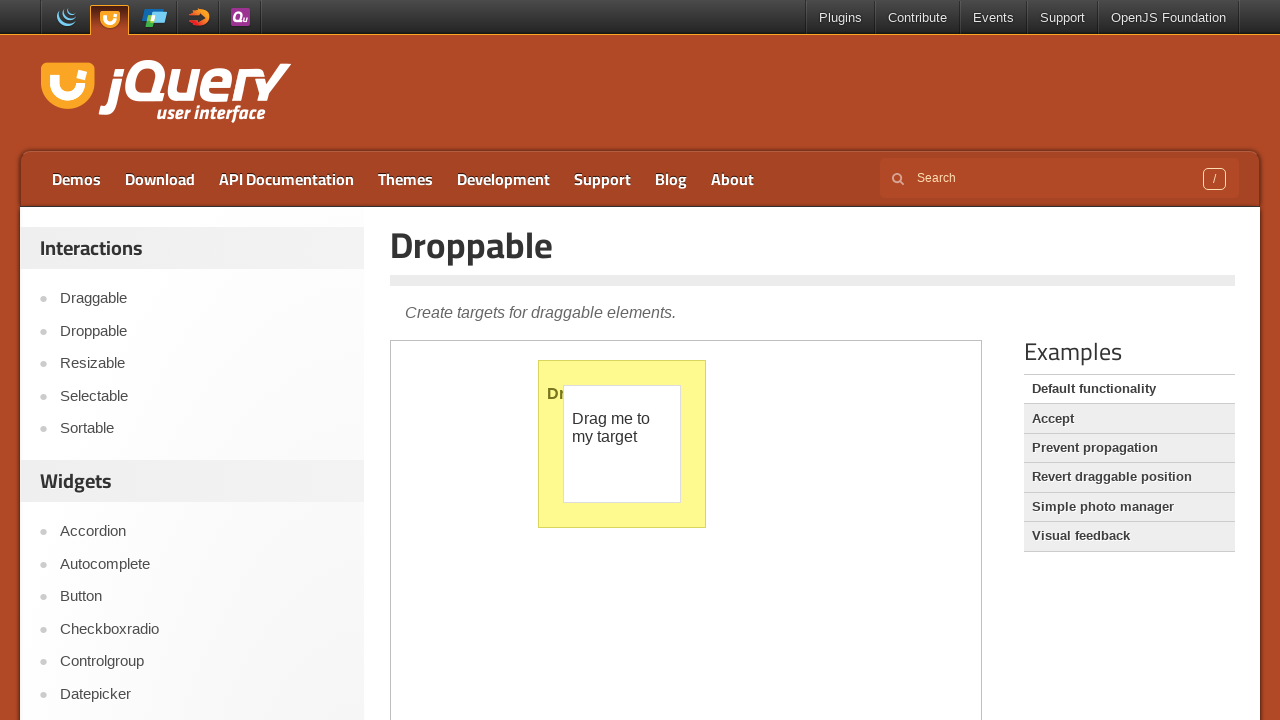

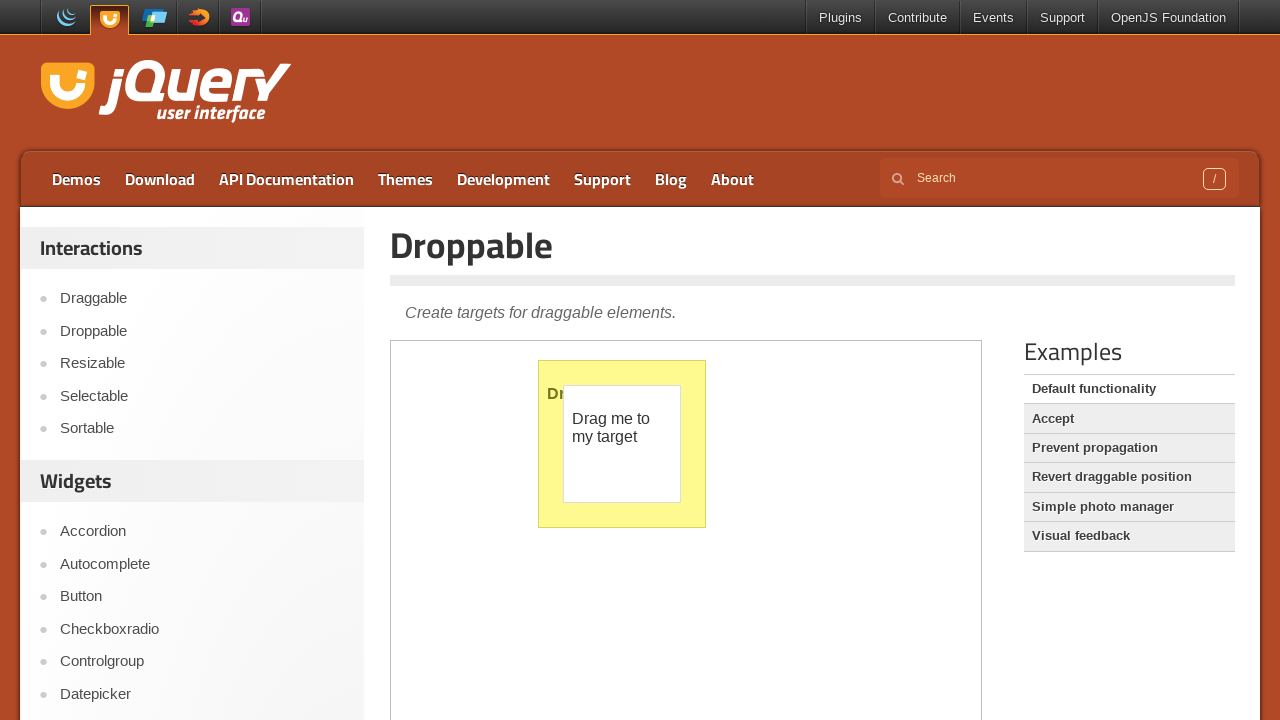